Tests dropdown select functionality by selecting an option from a dropdown menu by its visible text and verifying the selection

Starting URL: https://bonigarcia.dev/selenium-webdriver-java/web-form.html

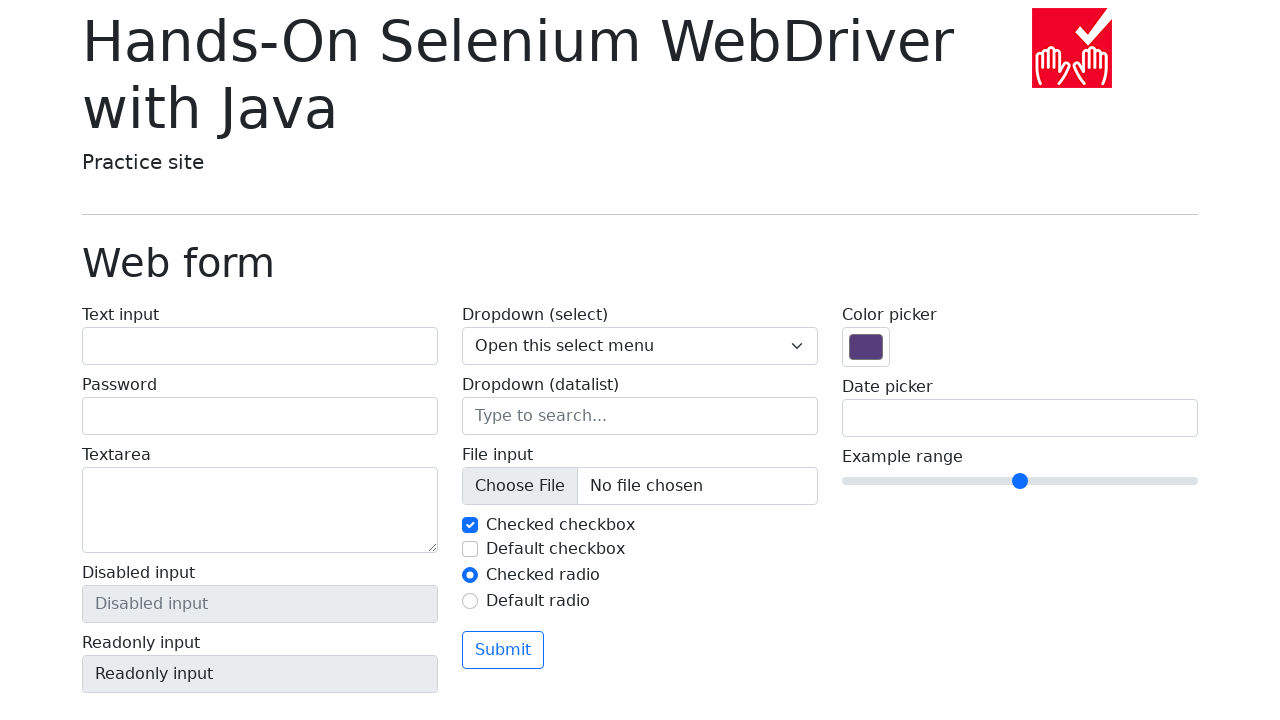

Selected 'Three' from dropdown menu by visible text on select[name='my-select']
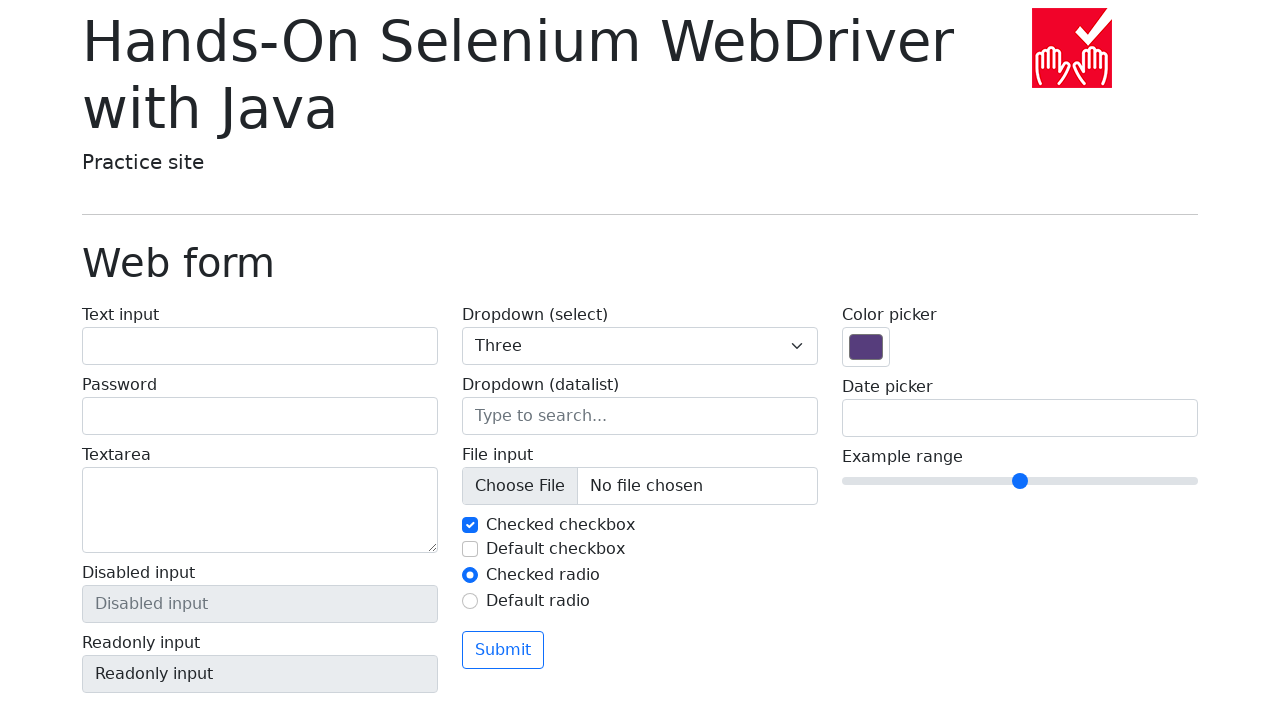

Retrieved selected dropdown value to verify selection
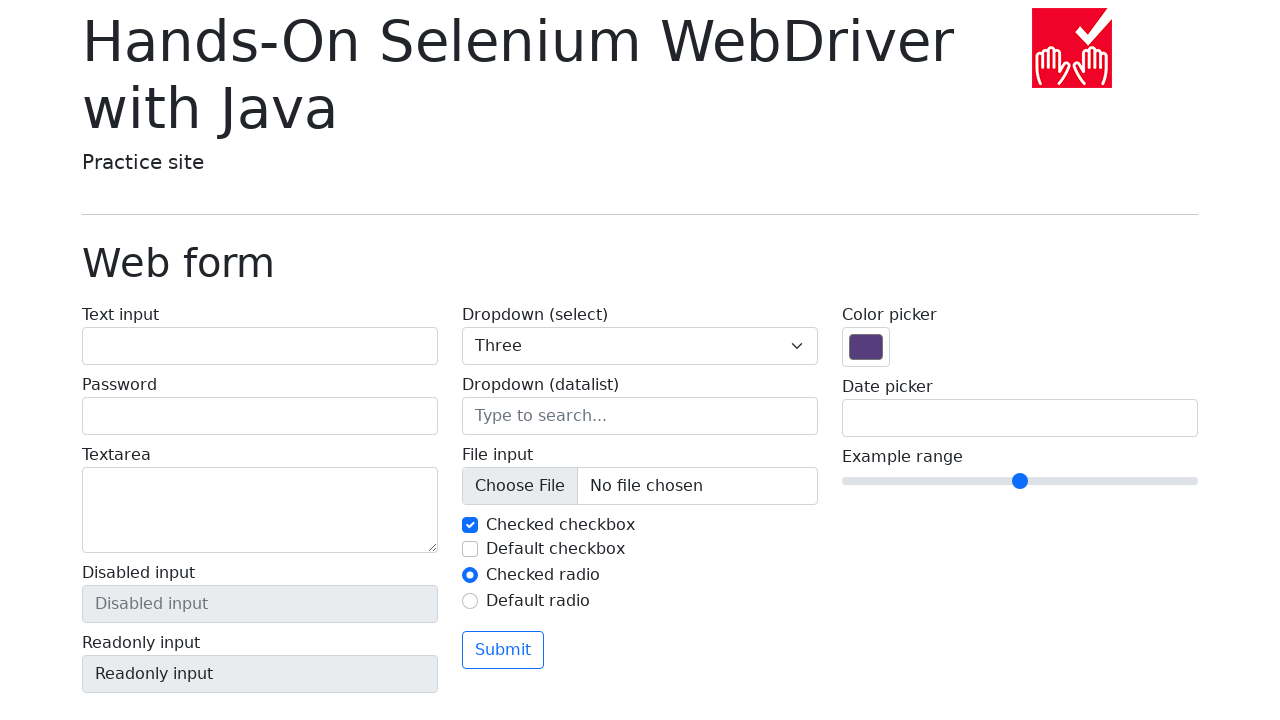

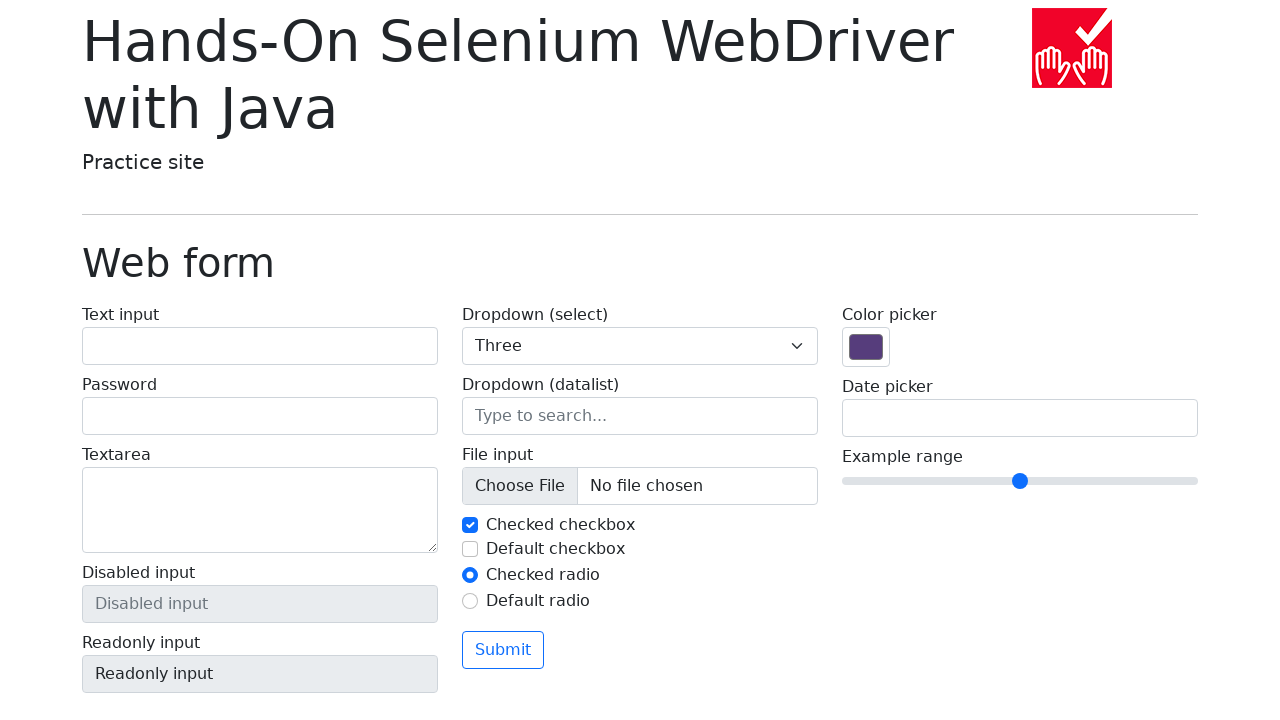